Tests that entering a monetary value in the input field displays the correctly formatted value

Starting URL: http://qa-assignment.useorigin.com.s3-website-us-east-1.amazonaws.com/

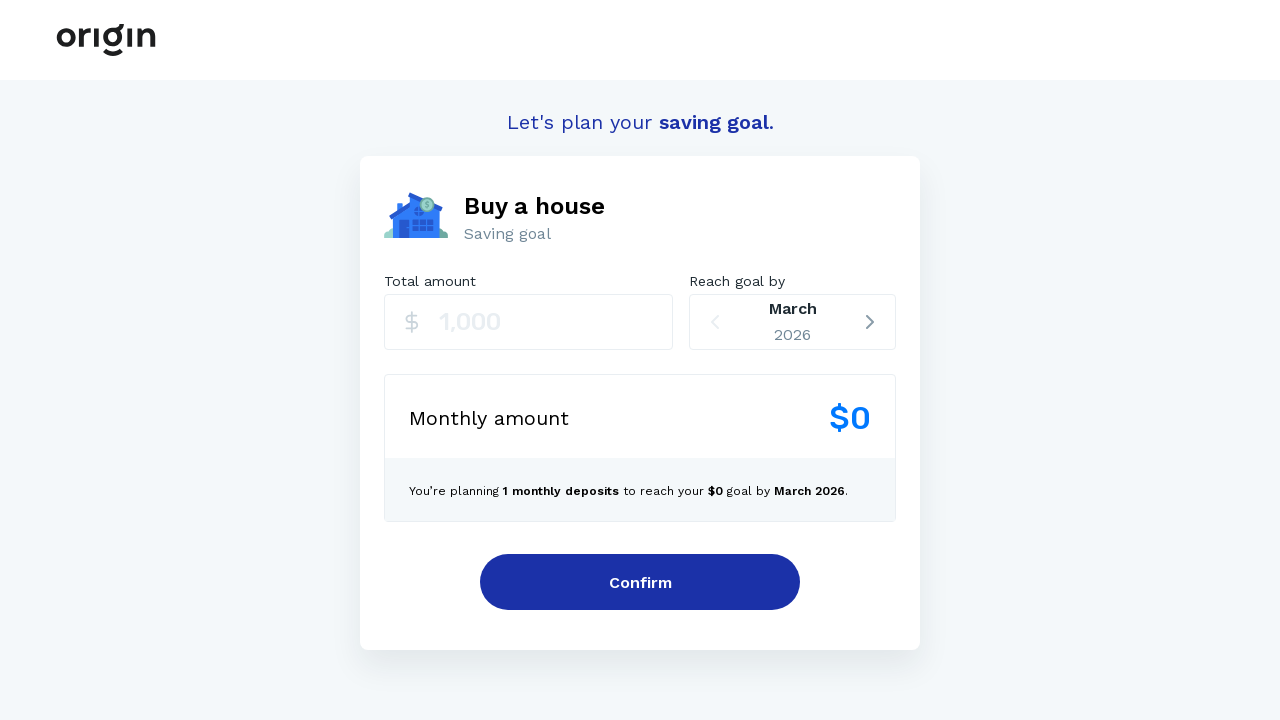

Filled money input field with value '250000' on //input[@value='1,000' or contains(@placeholder, '1,000')]
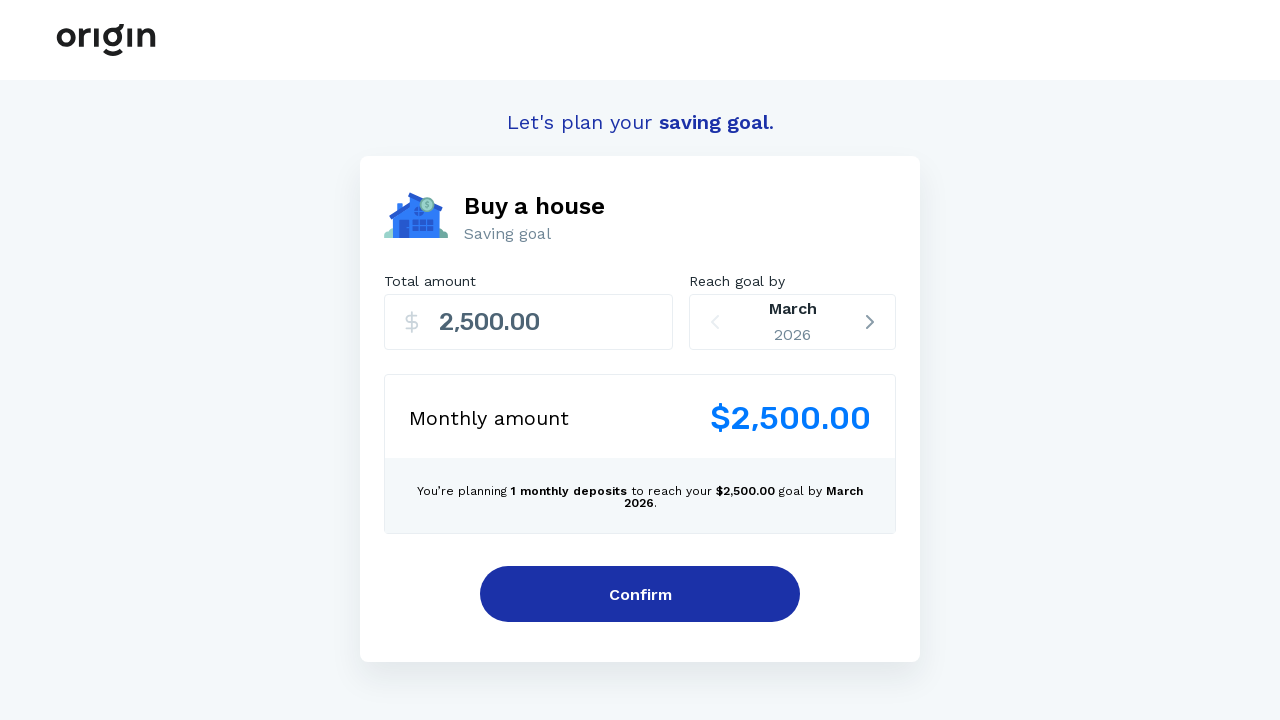

Money input field is visible and formatted correctly
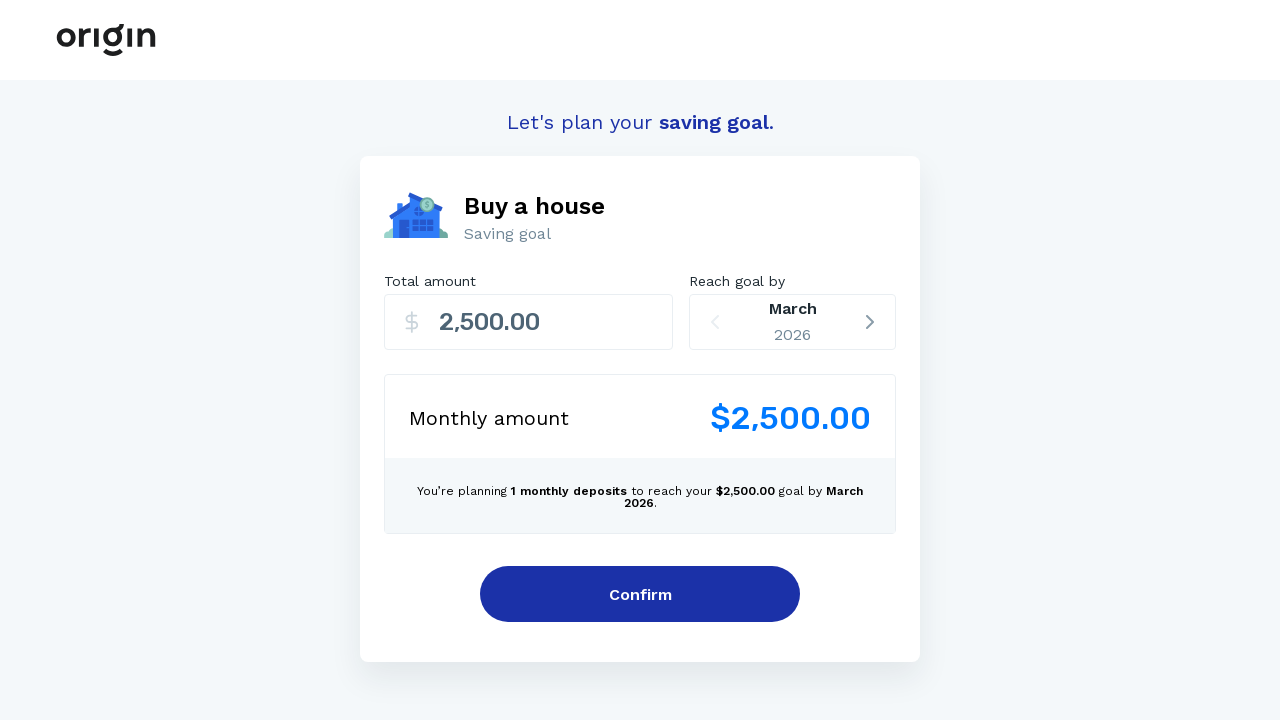

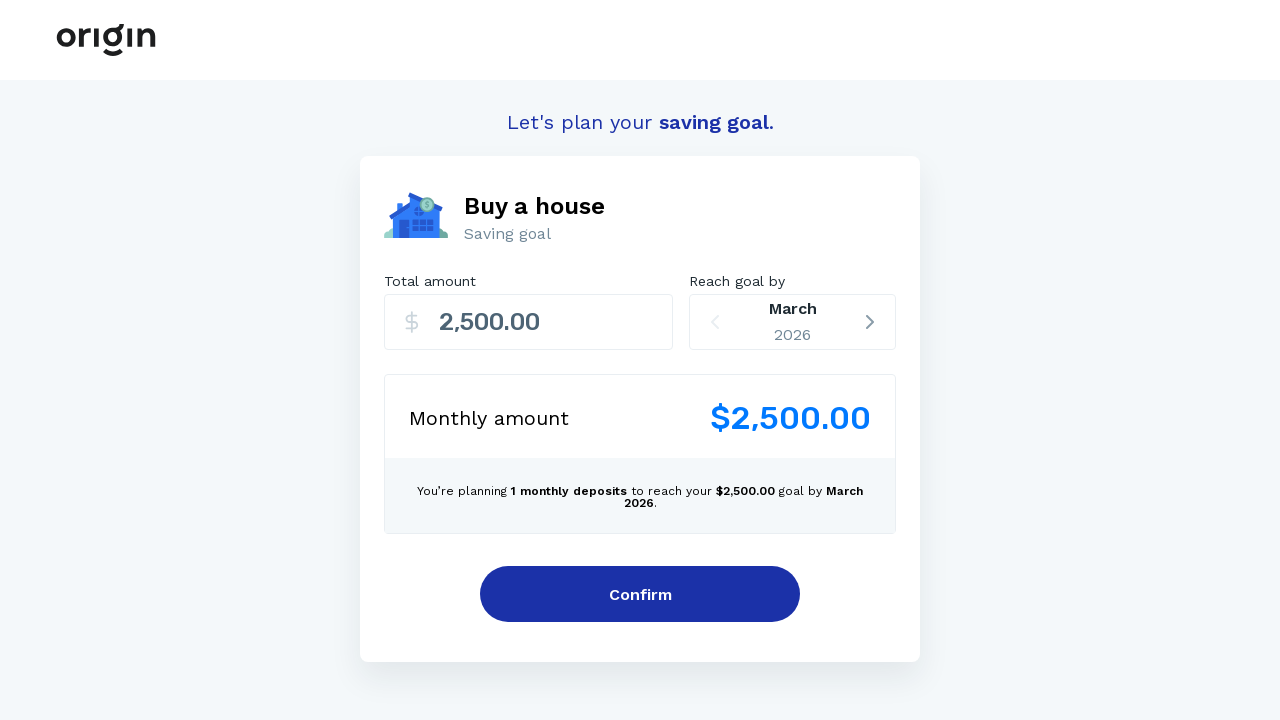